Tests form interactions including filling an input box, selecting radio buttons, and checking/unchecking multiple checkboxes on a test automation practice page

Starting URL: https://testautomationpractice.blogspot.com/

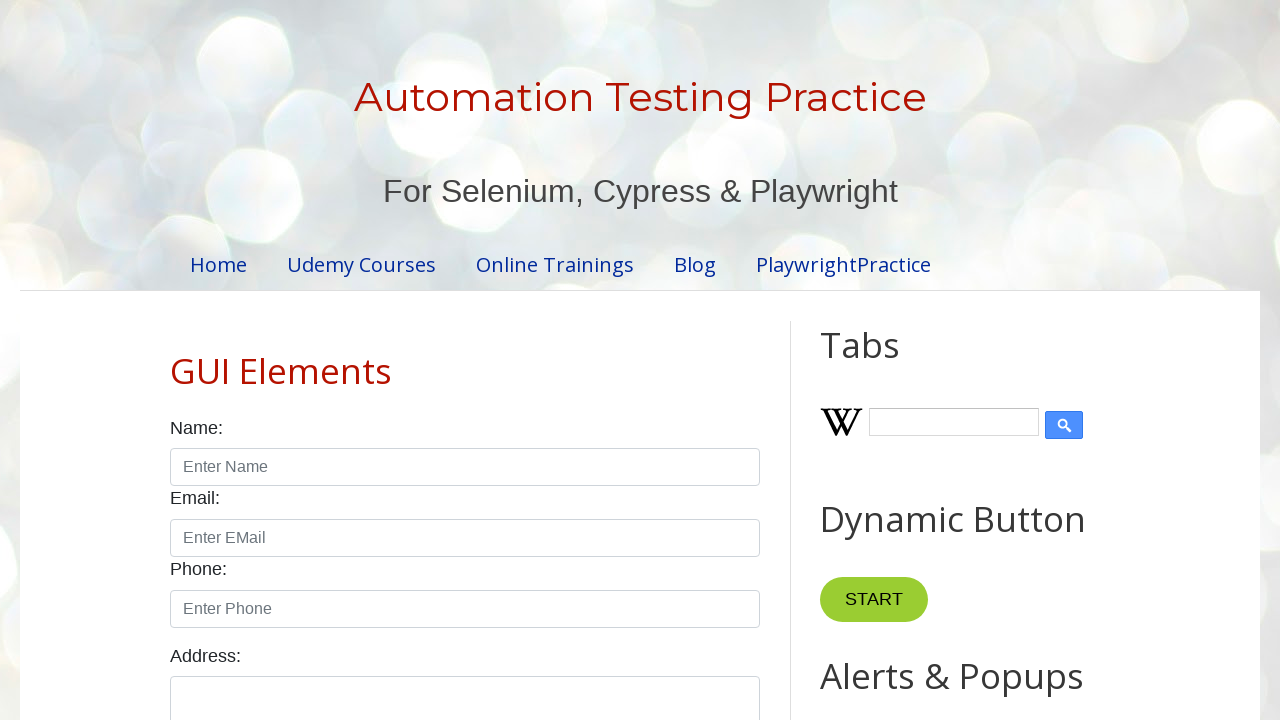

Filled name input field with 'John' on //input[@id='name']
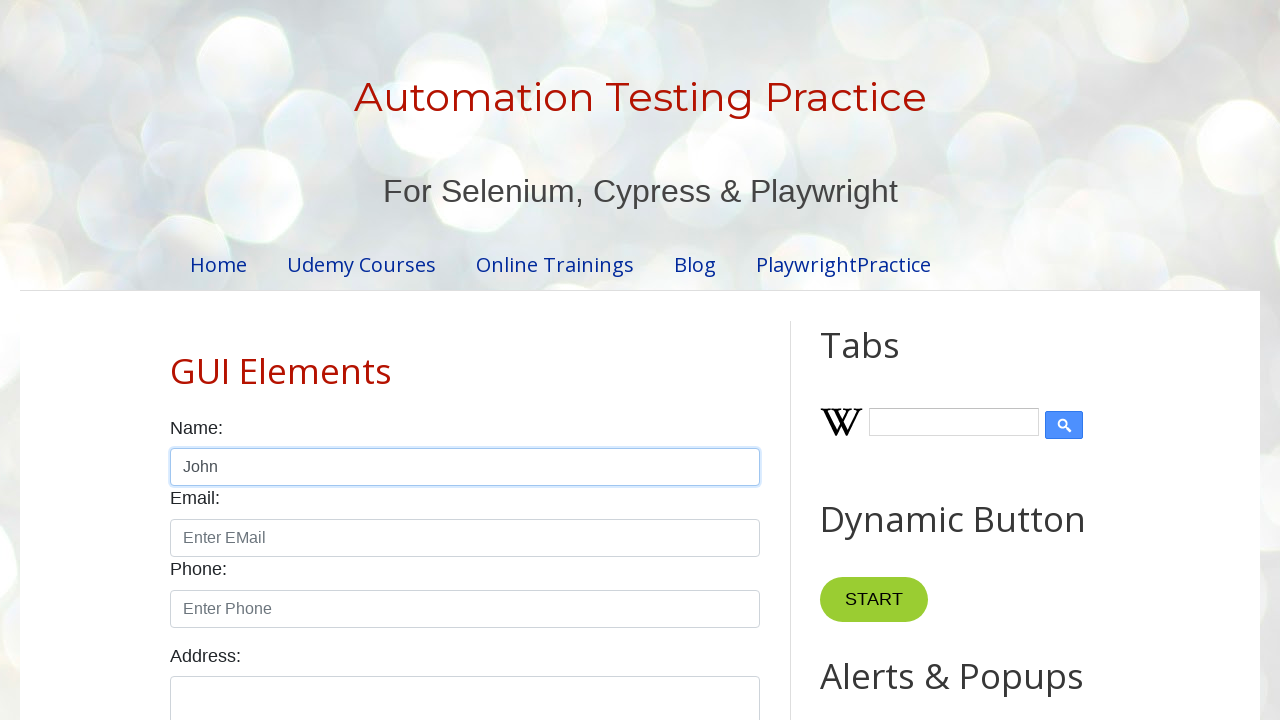

Checked the male radio button at (176, 360) on xpath=//input[@id='male']
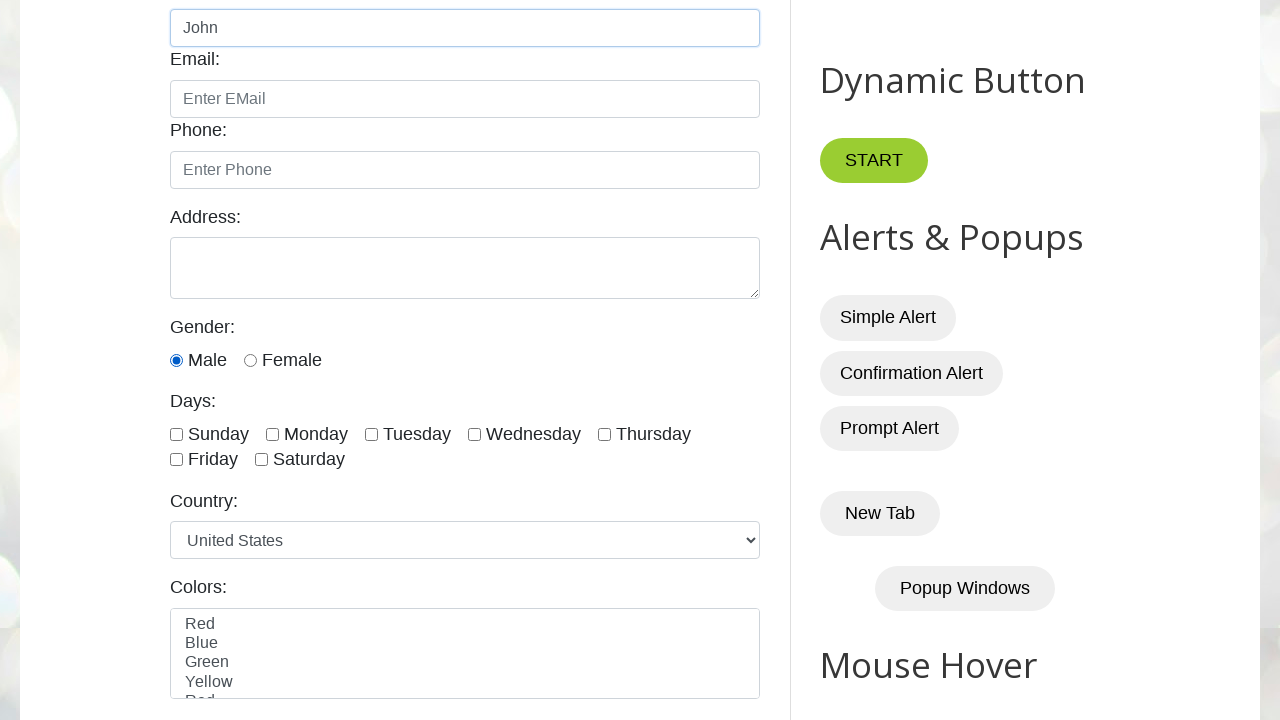

Verified that male radio button is checked
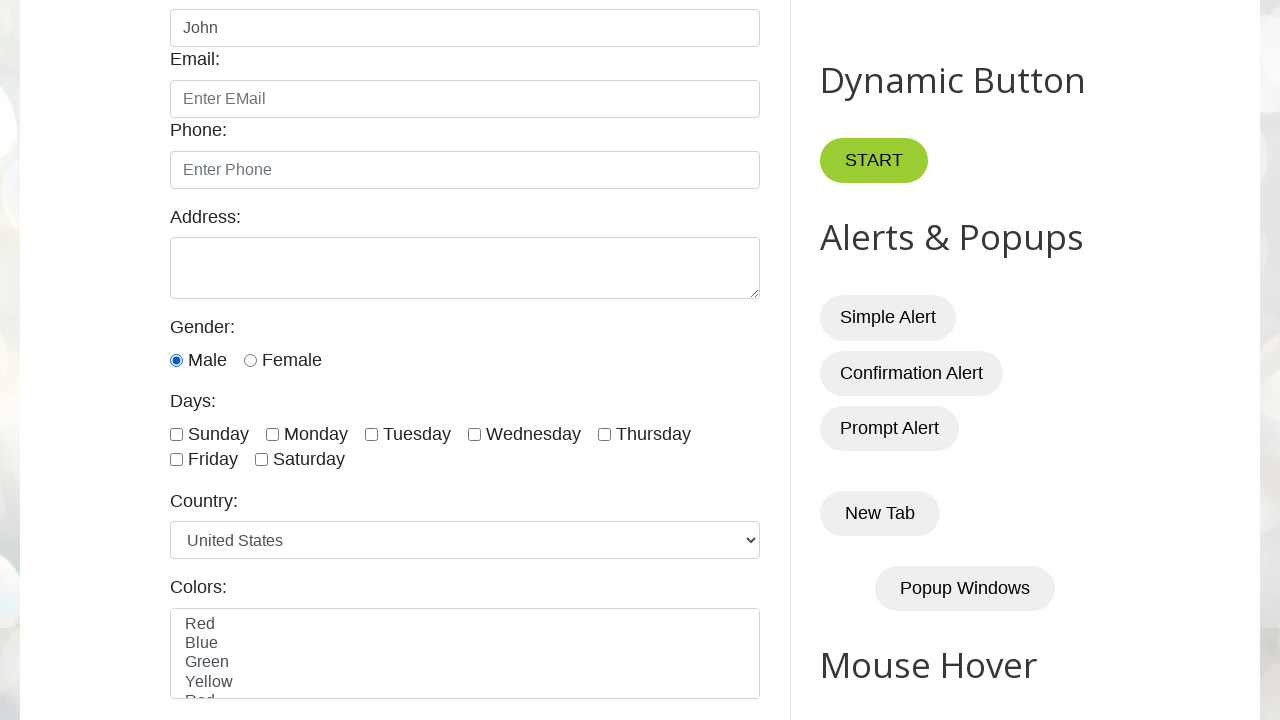

Checked the monday checkbox at (272, 434) on xpath=//input[@id='monday' and @type='checkbox']
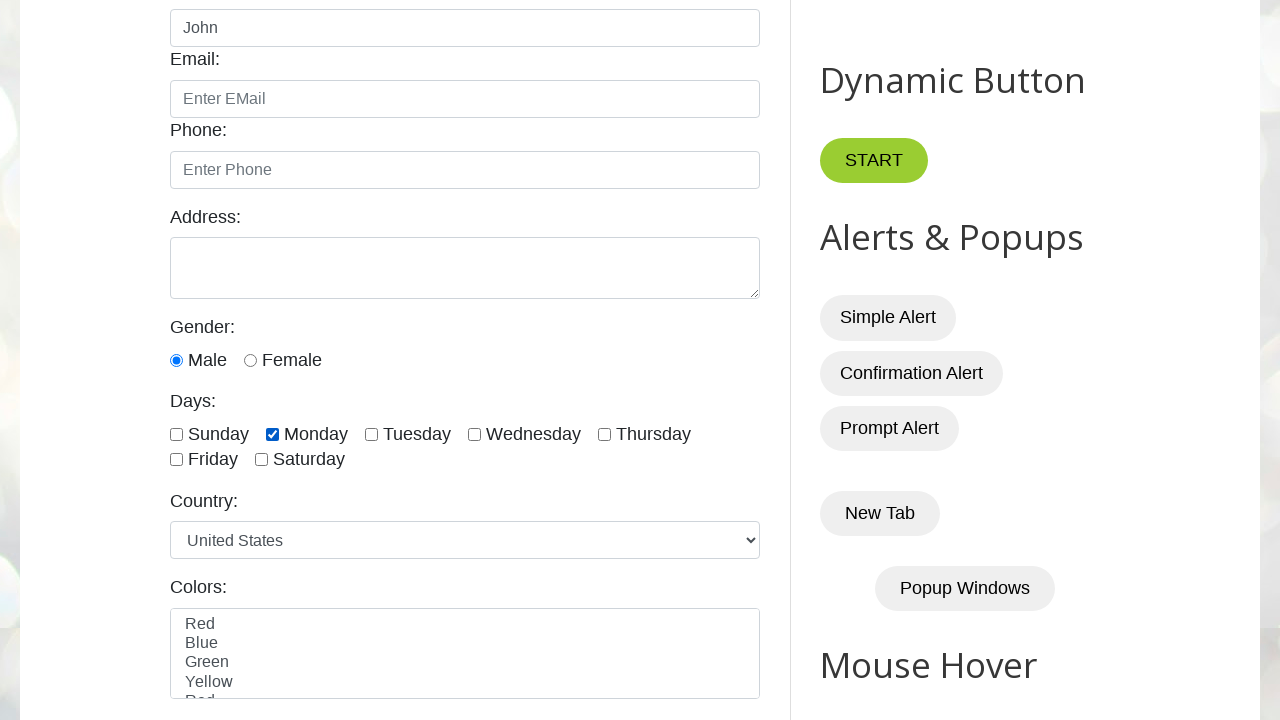

Verified that monday checkbox is checked
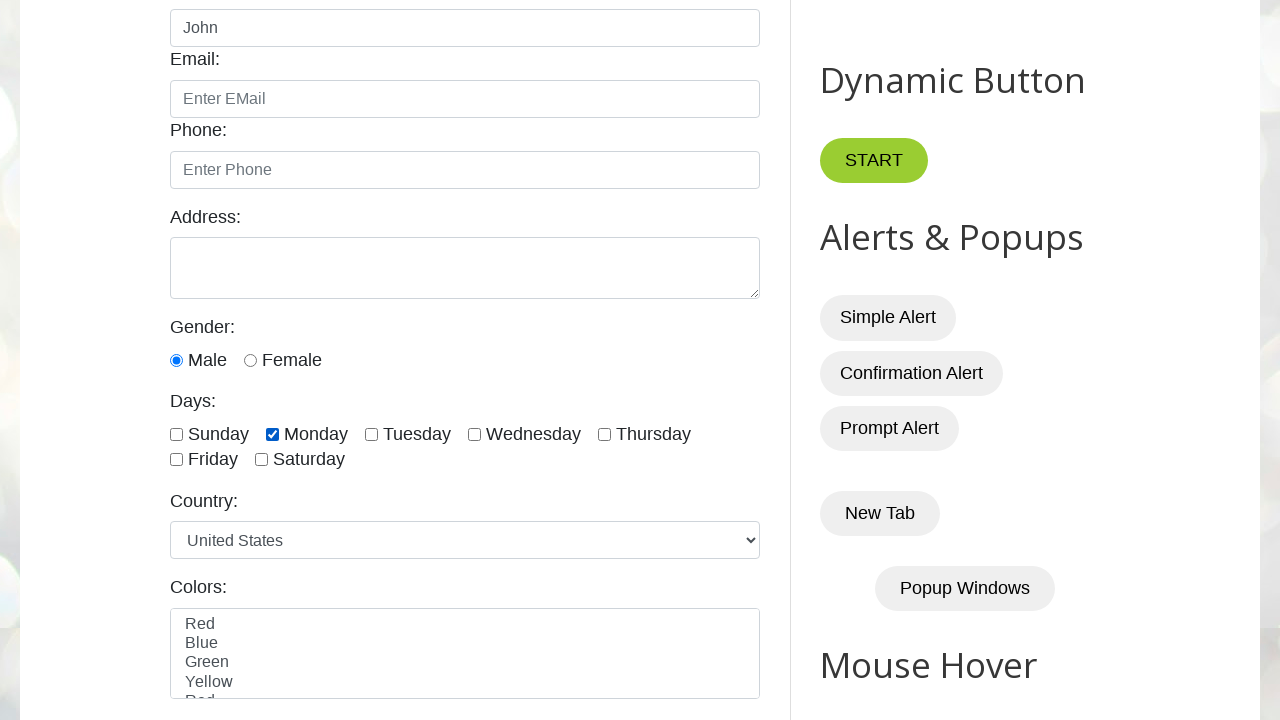

Checked checkbox at locator //input[@id='sunday' and @type='checkbox'] at (176, 434) on //input[@id='sunday' and @type='checkbox']
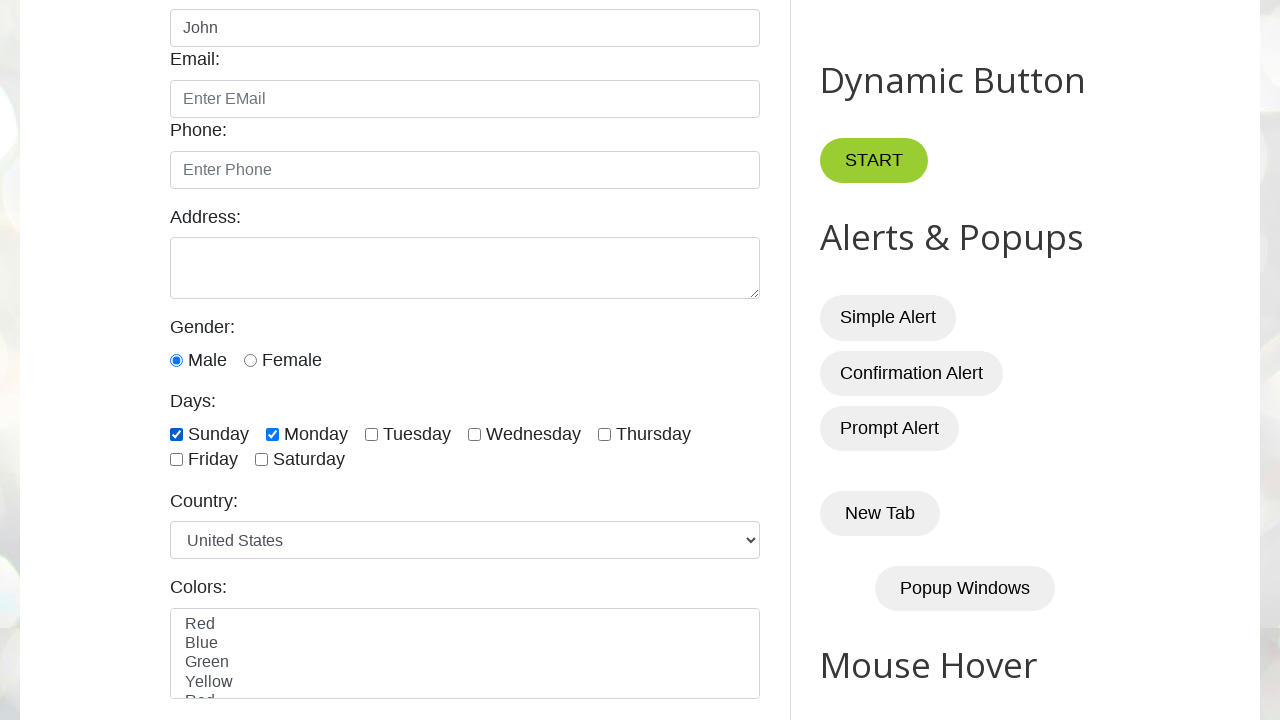

Checked checkbox at locator //input[@id='saturday' and @type='checkbox'] at (262, 460) on //input[@id='saturday' and @type='checkbox']
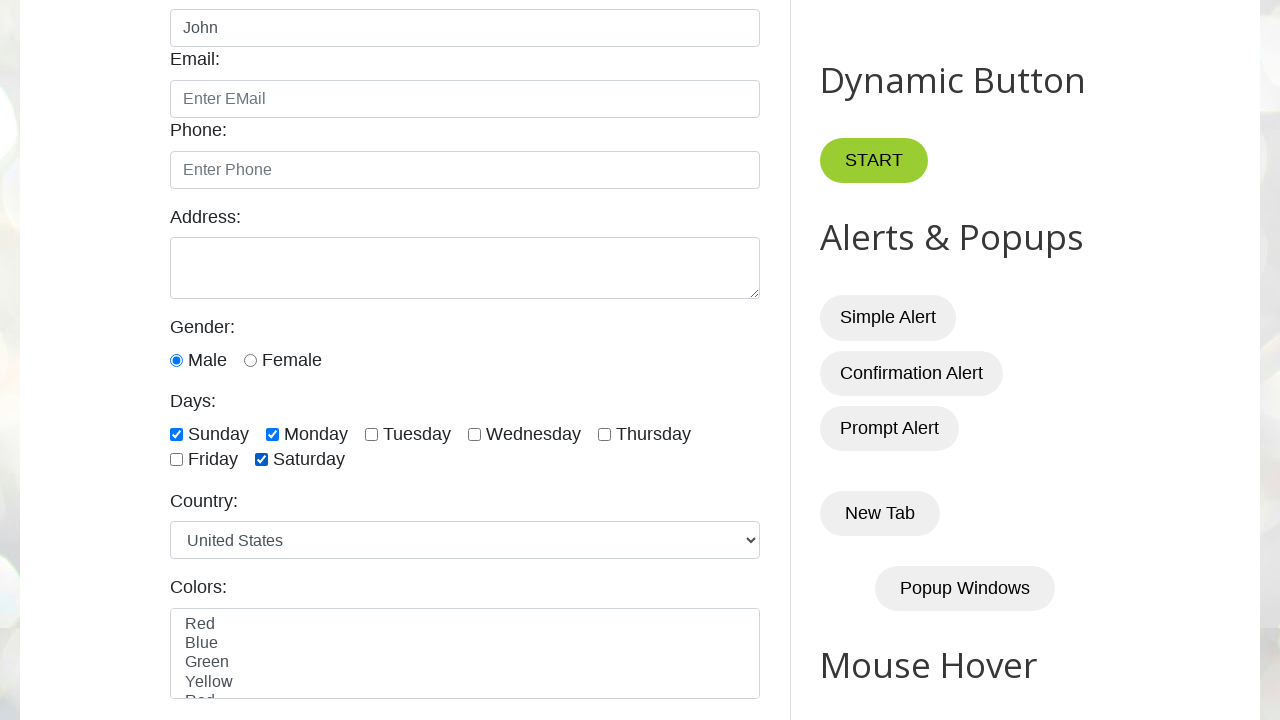

Unchecked checkbox at locator //input[@id='sunday' and @type='checkbox'] at (176, 434) on //input[@id='sunday' and @type='checkbox']
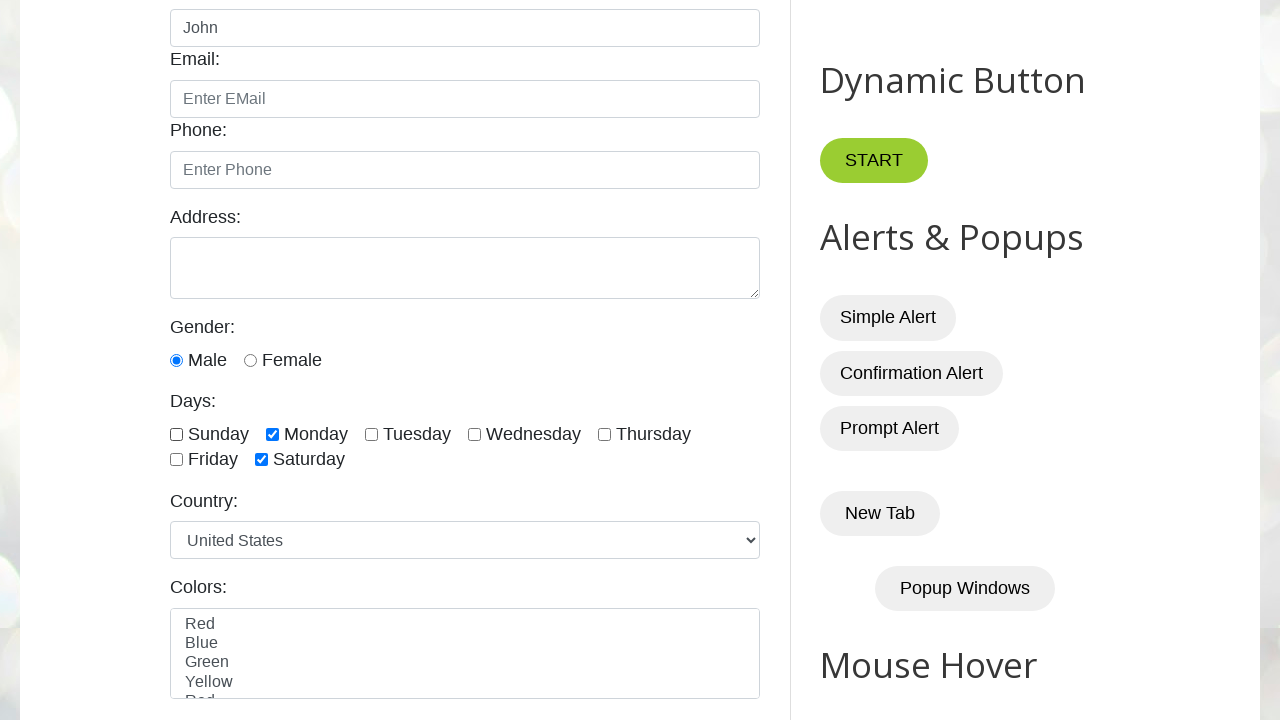

Unchecked checkbox at locator //input[@id='saturday' and @type='checkbox'] at (262, 460) on //input[@id='saturday' and @type='checkbox']
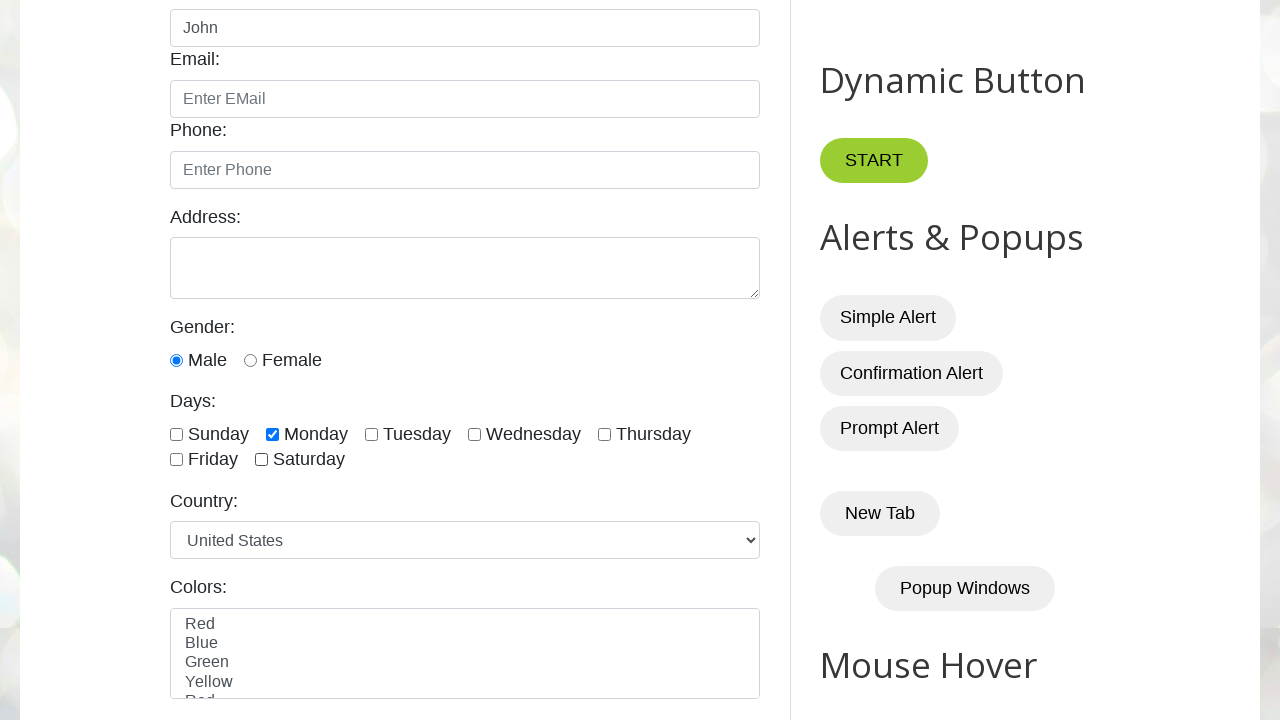

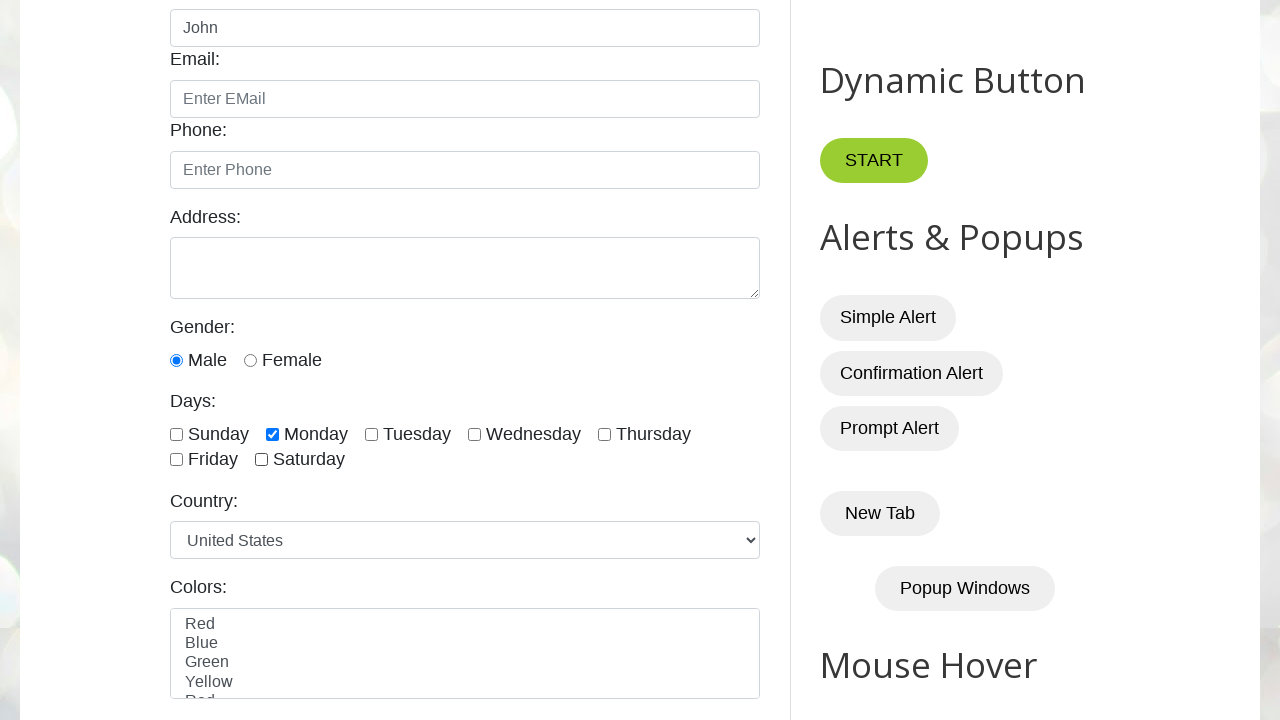